Tests iframe handling by navigating to W3Schools JavaScript tryit page, switching to the result iframe, and clicking a button within it

Starting URL: https://www.w3schools.com/js/tryit.asp?filename=tryjs_myfirst

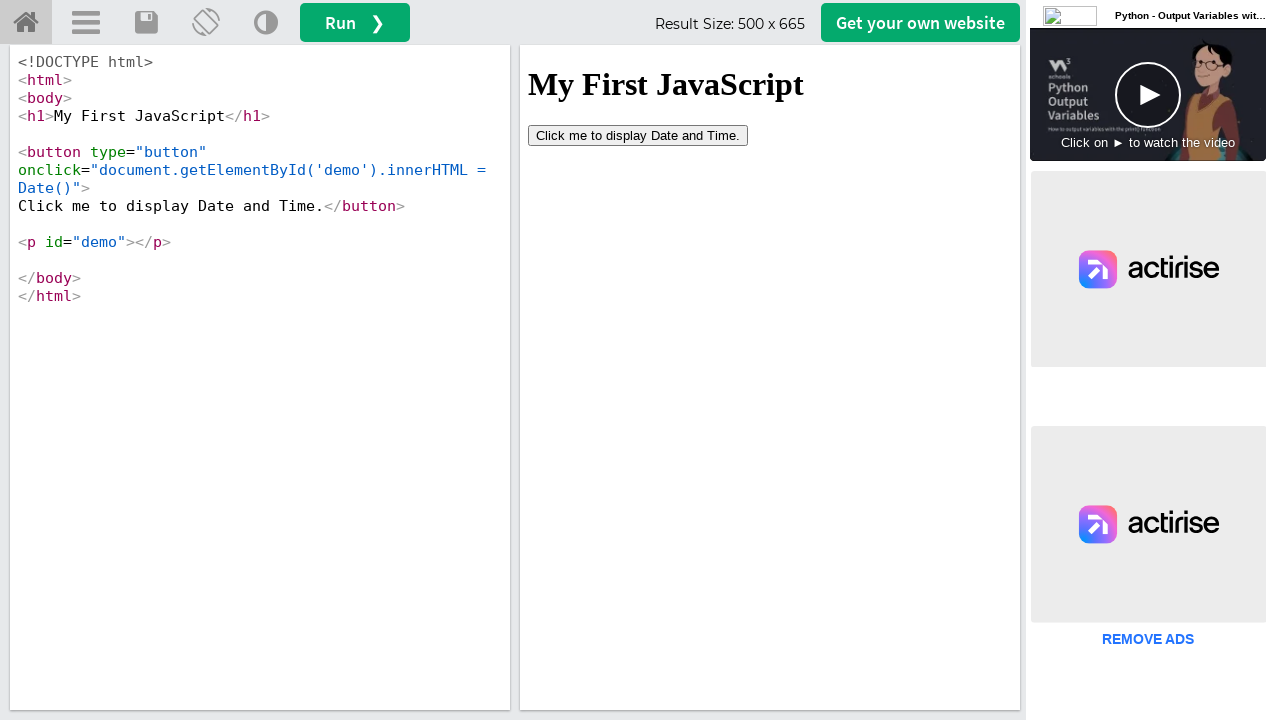

Waited for iframeResult to load on W3Schools tryit page
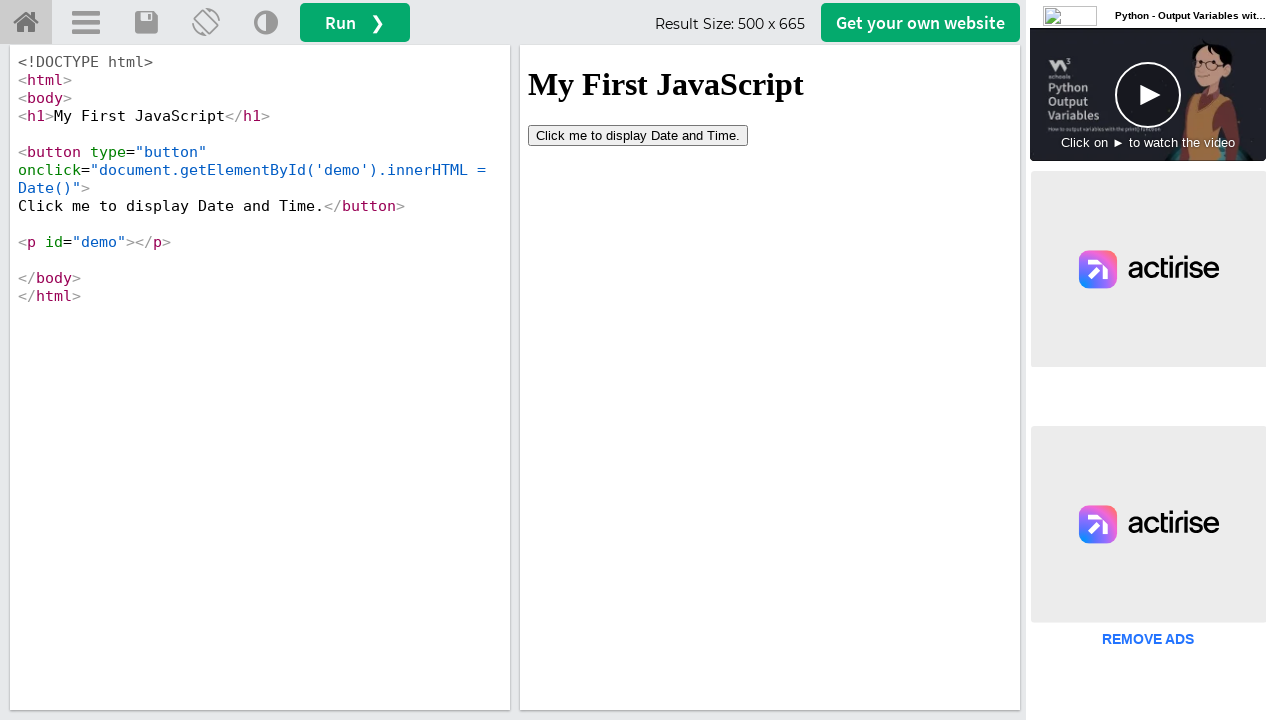

Located and switched to iframeResult frame
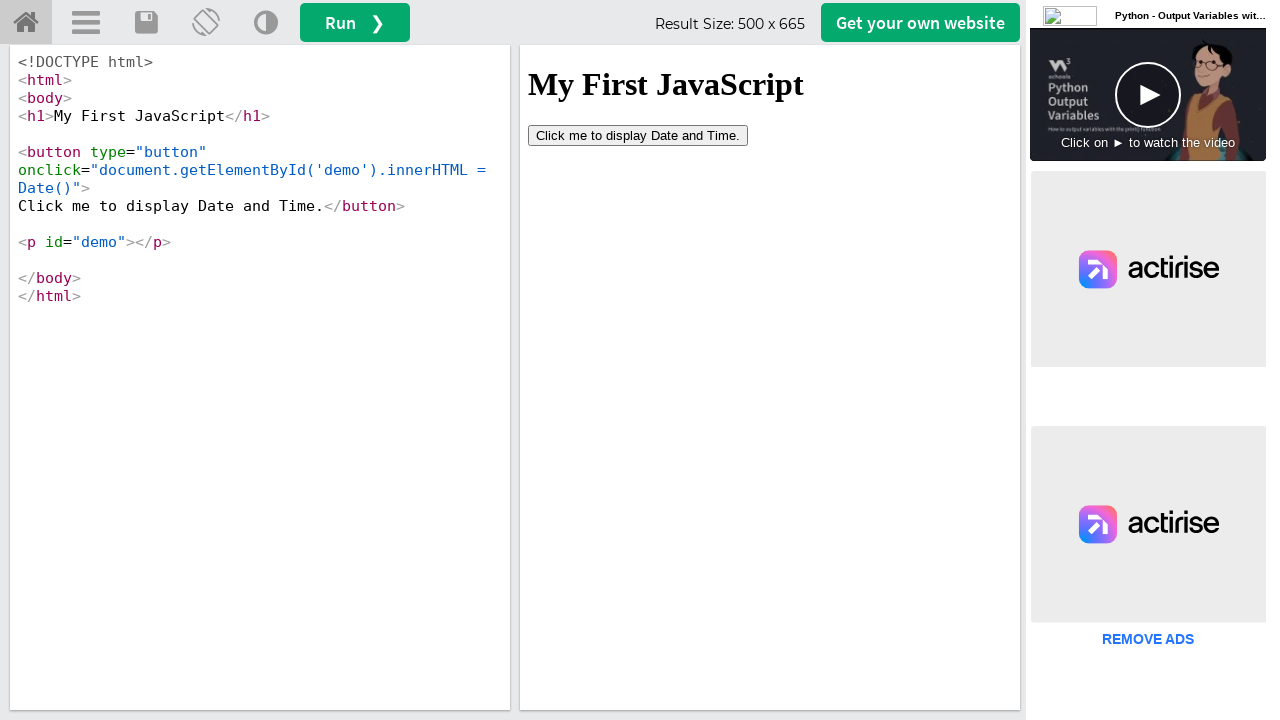

Clicked button within the iframe at (638, 135) on #iframeResult >> internal:control=enter-frame >> button[type='button']
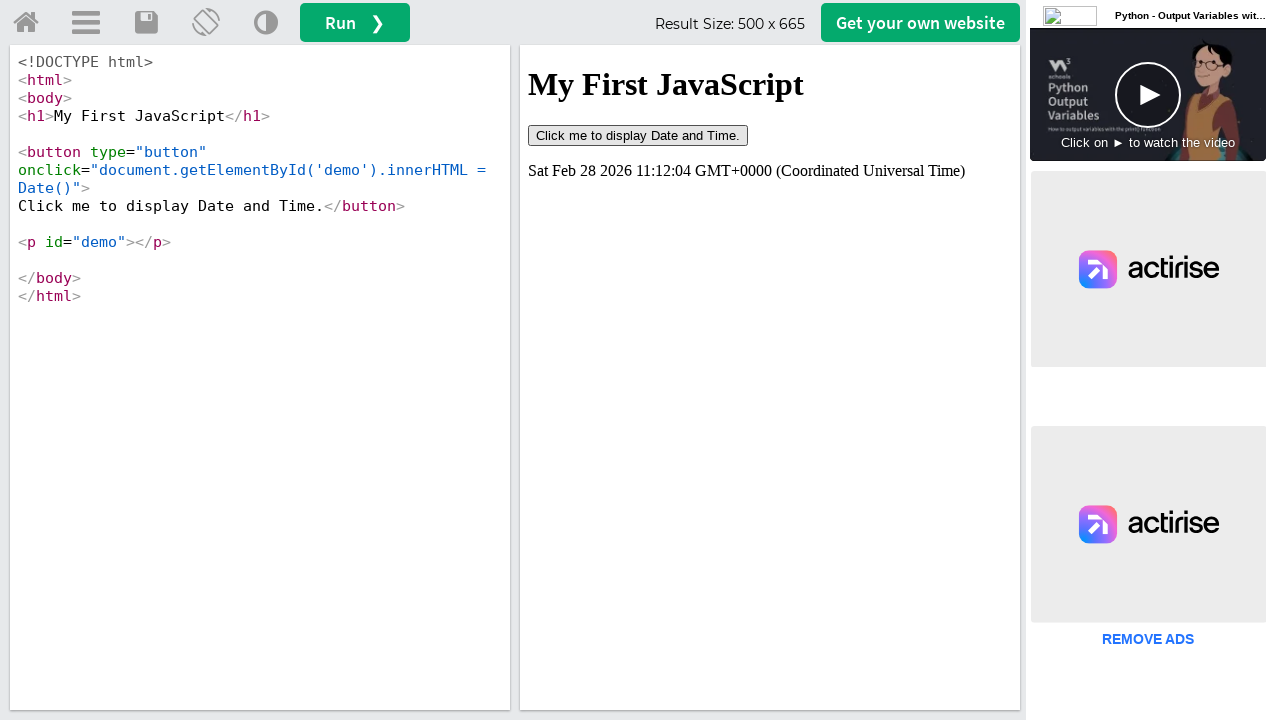

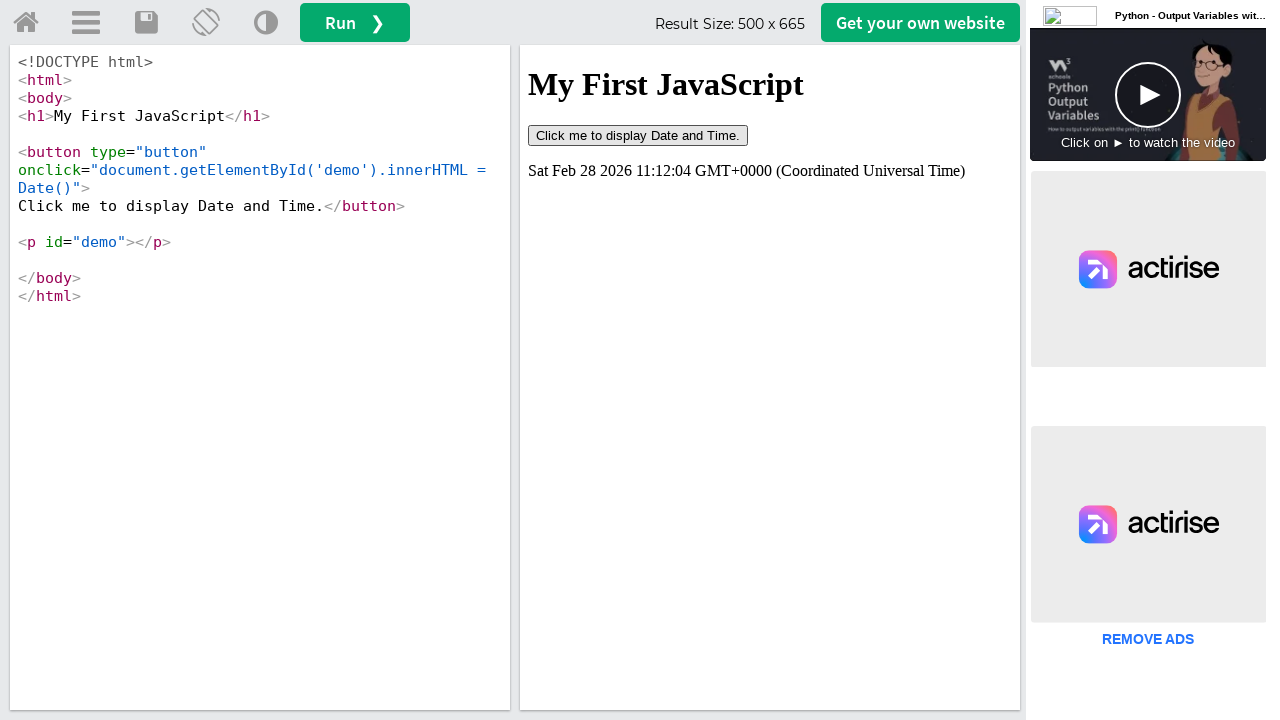